Opens a new window by clicking the open window button, switches to it, then closes it and returns to the parent window

Starting URL: https://rahulshettyacademy.com/AutomationPractice/

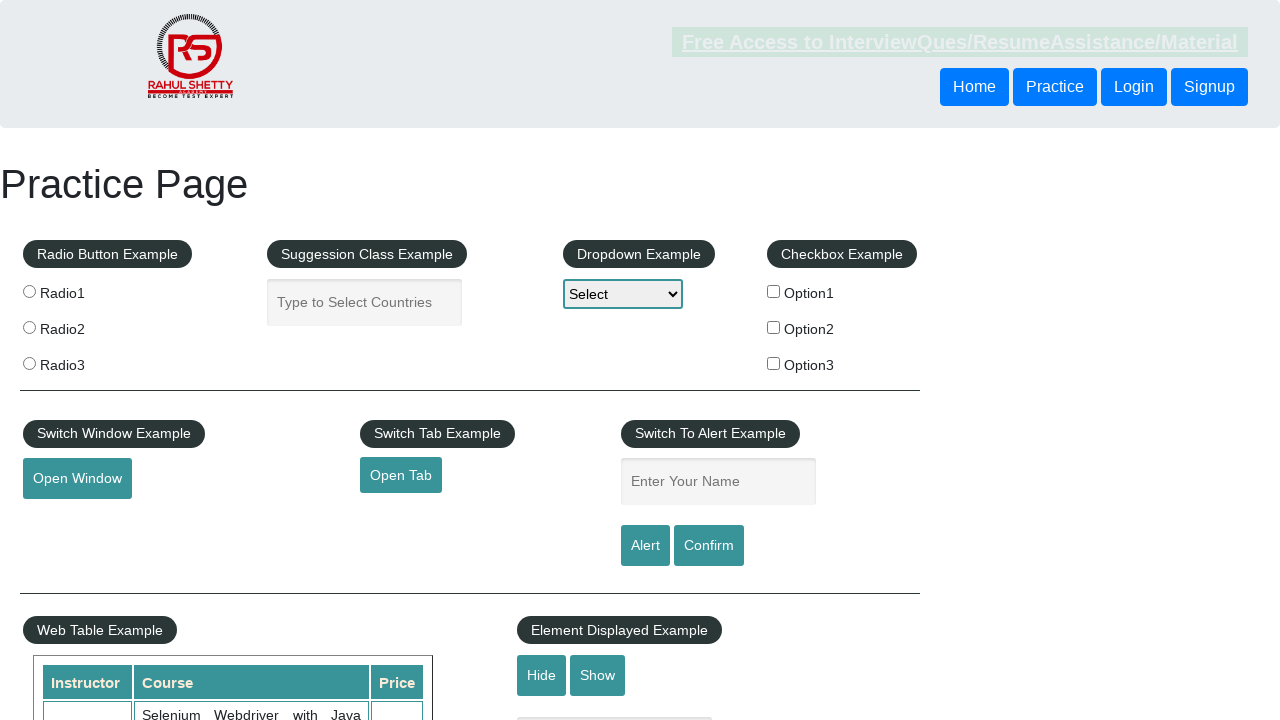

Clicked 'Open Window' button to open a new window at (77, 479) on #openwindow
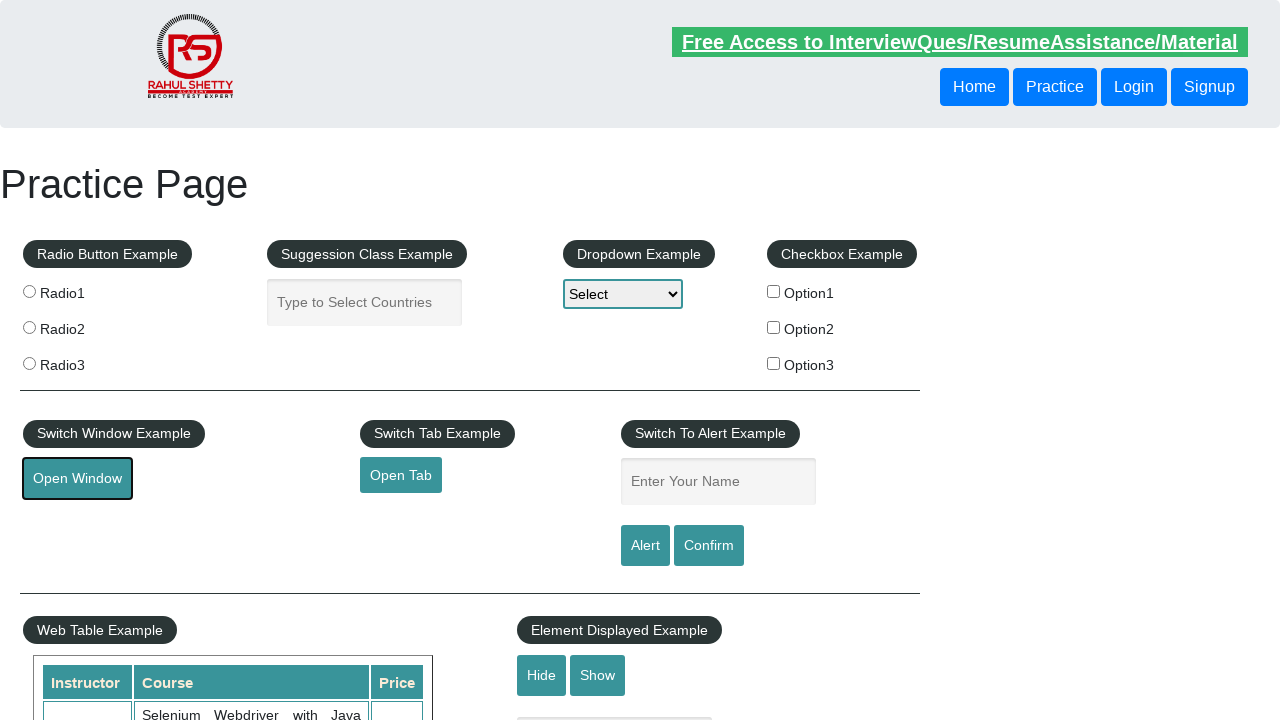

Captured reference to the newly opened child window
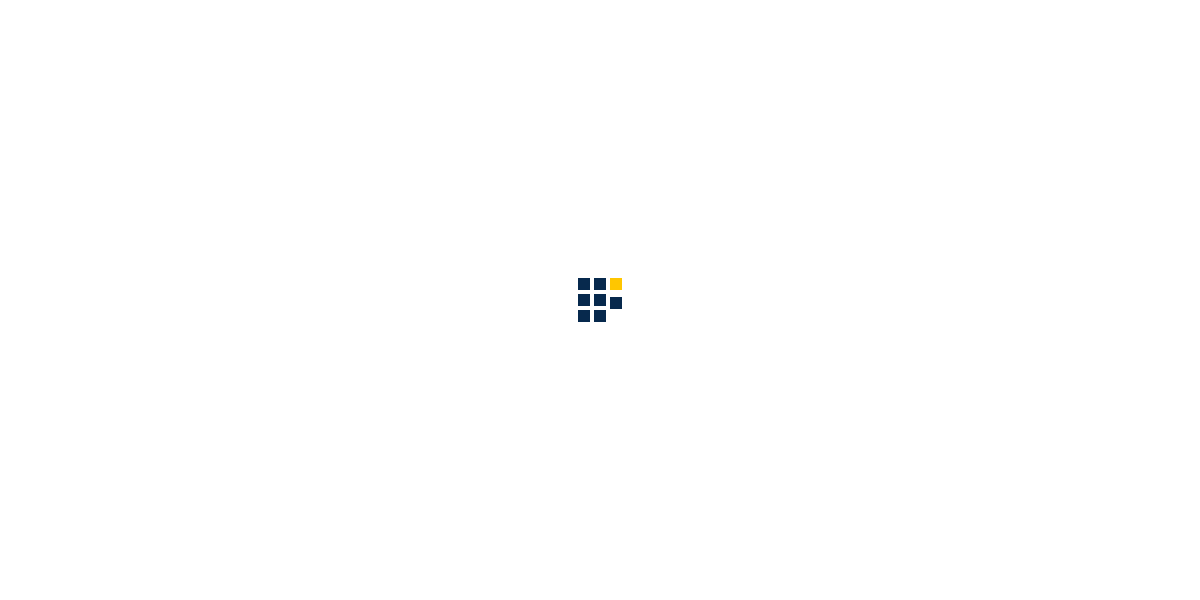

Child window finished loading
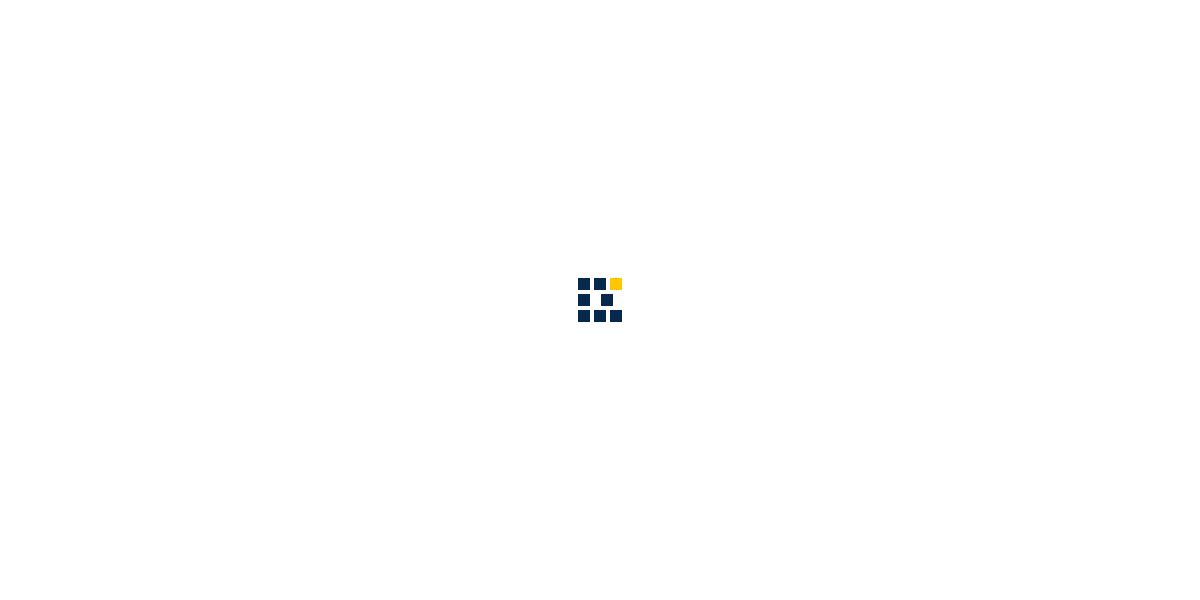

Retrieved child window title: 'QAClick Academy - A Testing Academy to Learn, Earn and Shine' and URL: 'https://www.qaclickacademy.com/'
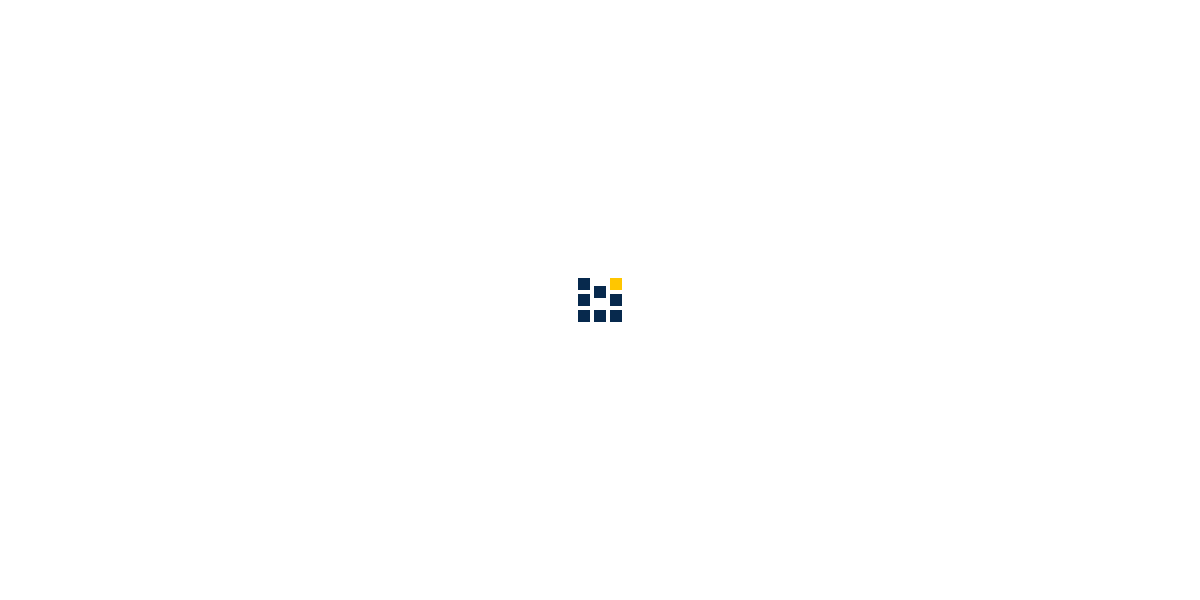

Closed the child window
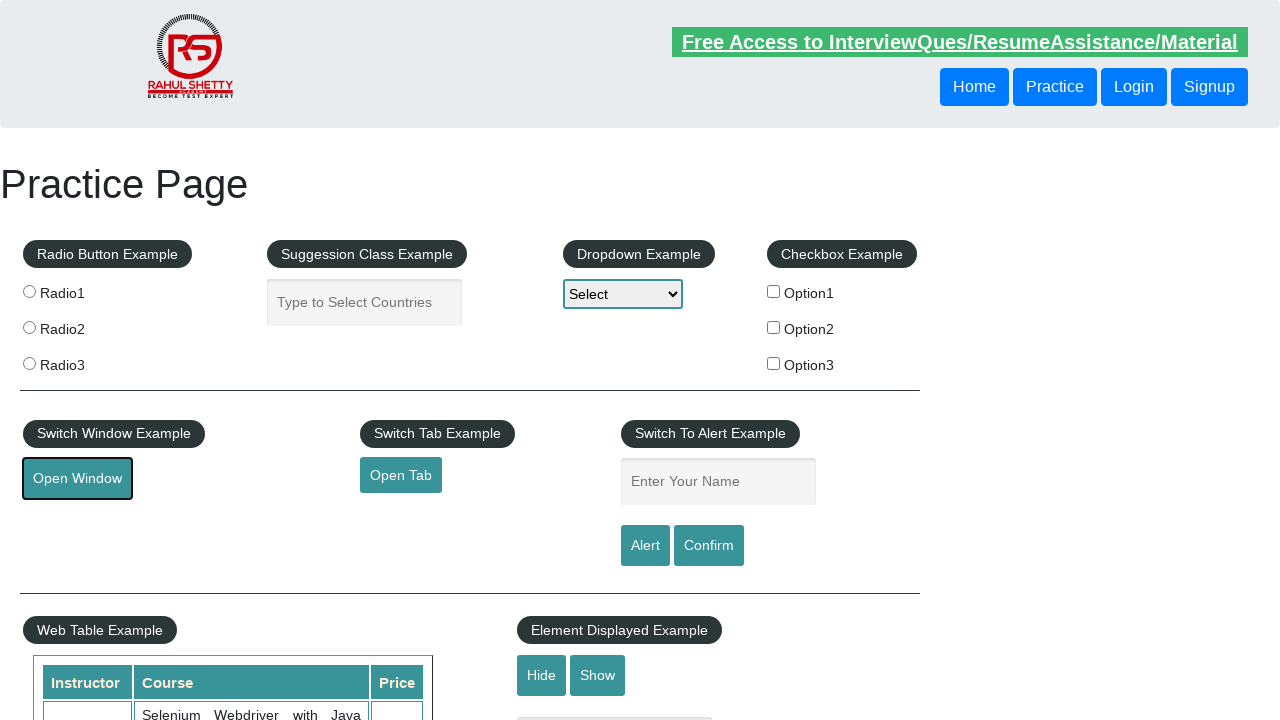

Focus returned to parent window after child window closure
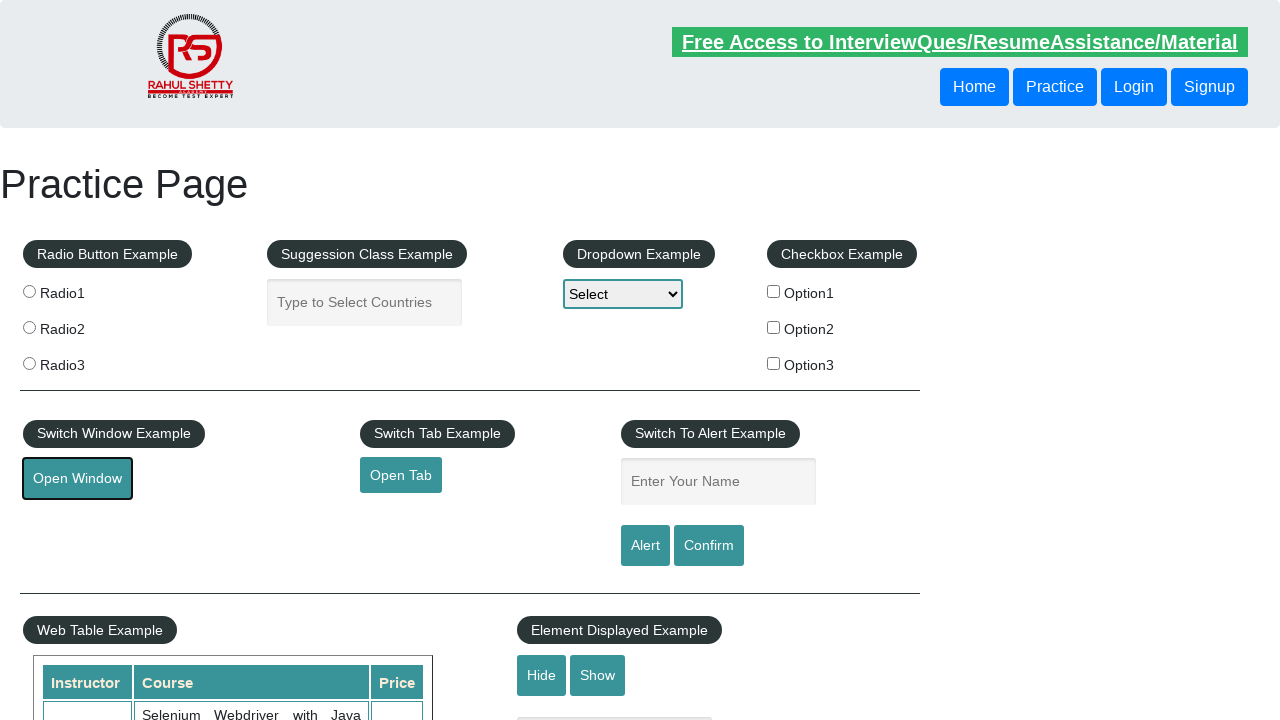

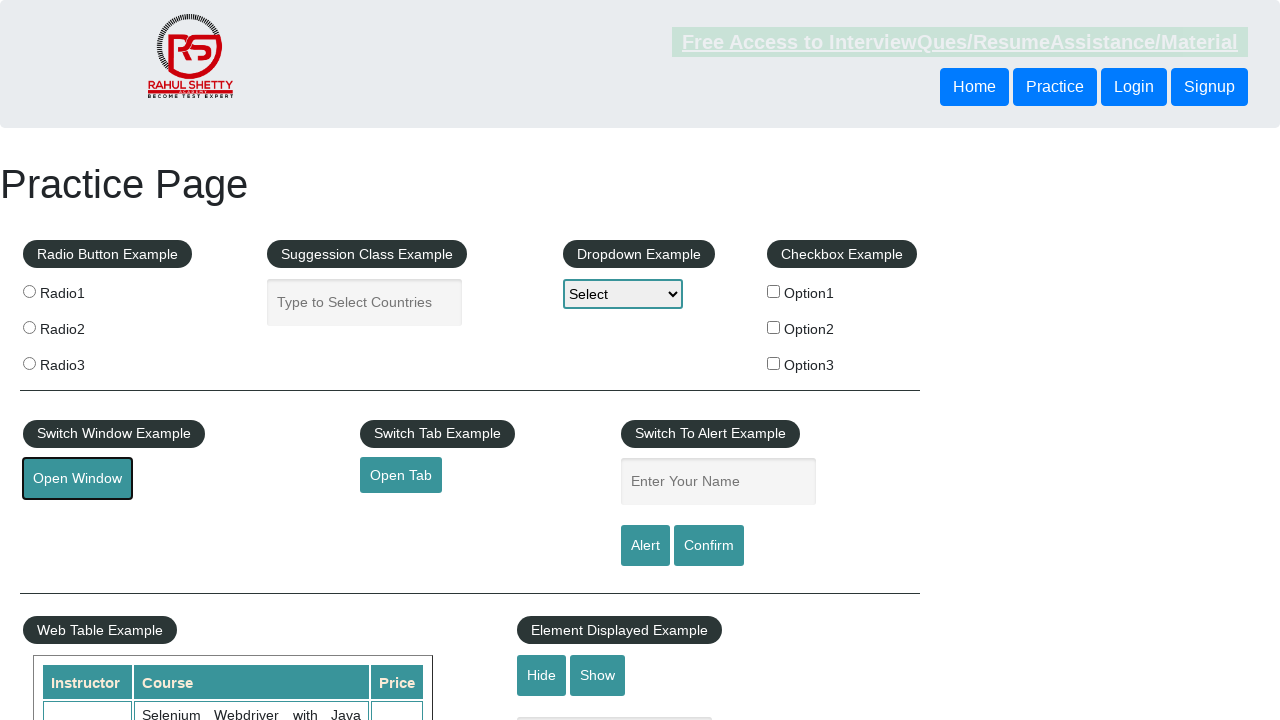